Tests double-click functionality by double-clicking a button and verifying that a confirmation message appears

Starting URL: https://demoqa.com/buttons

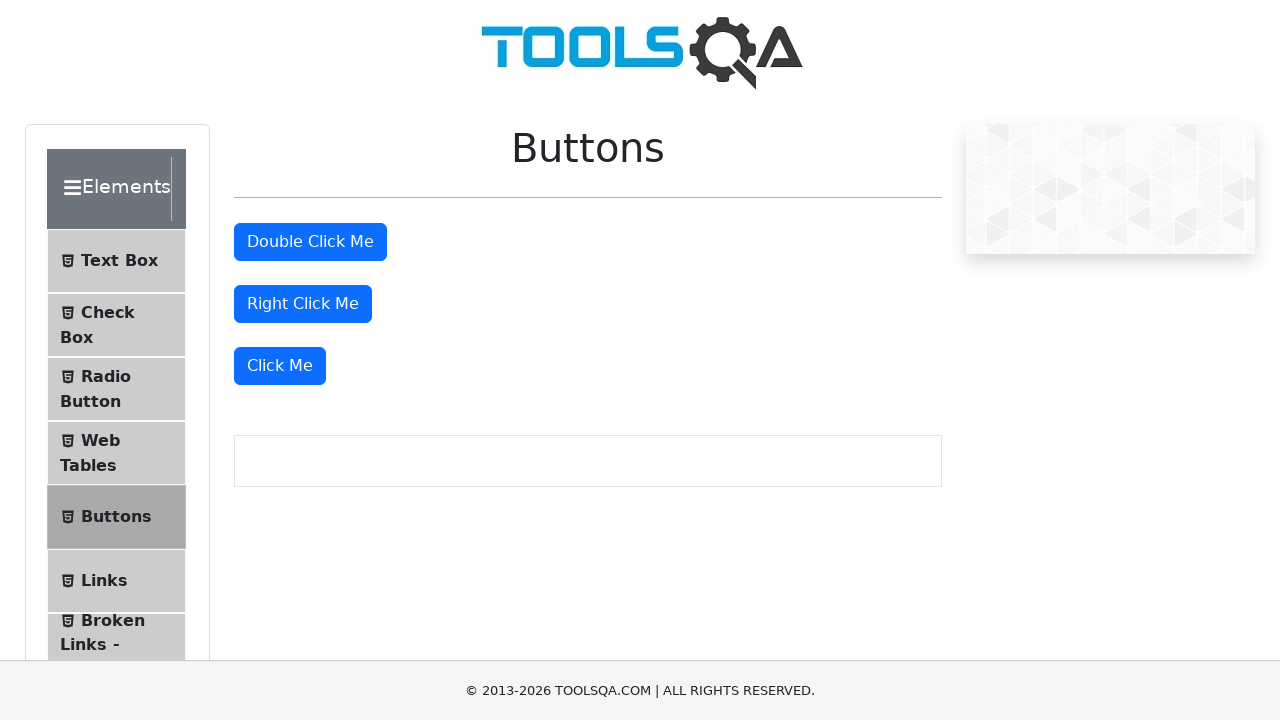

Double-clicked the double-click button at (310, 242) on #doubleClickBtn
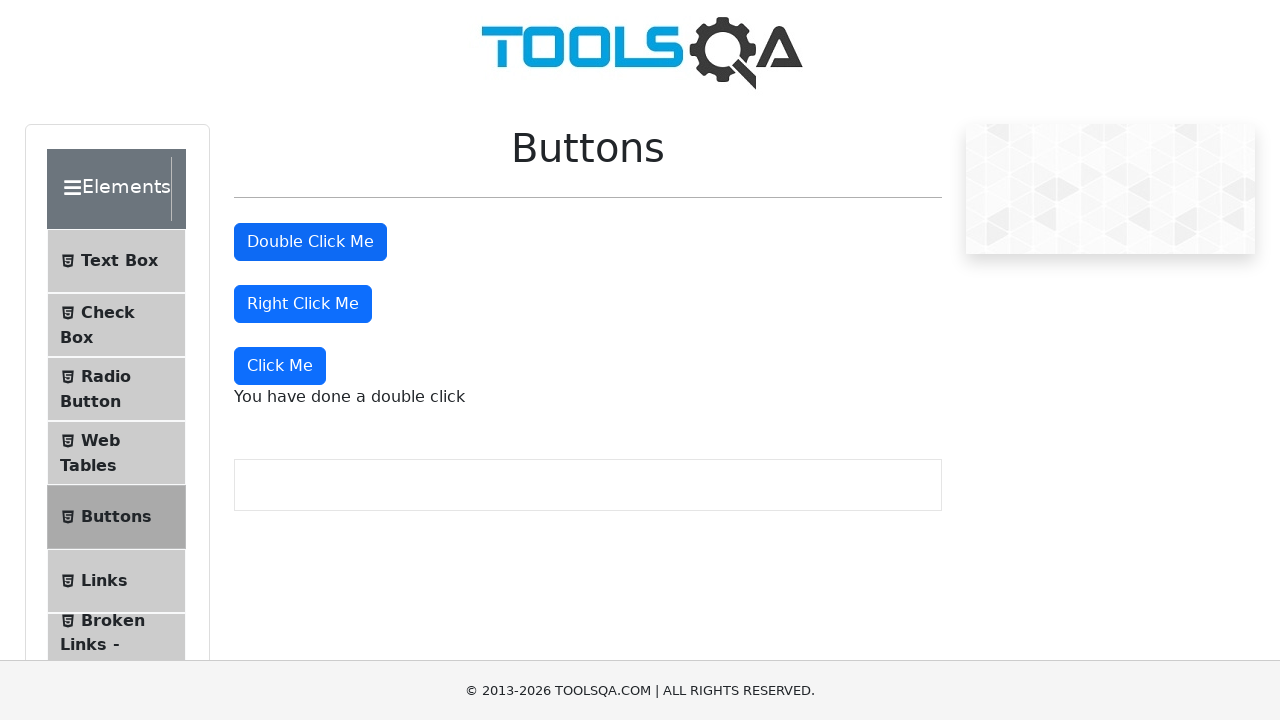

Double-click confirmation message appeared
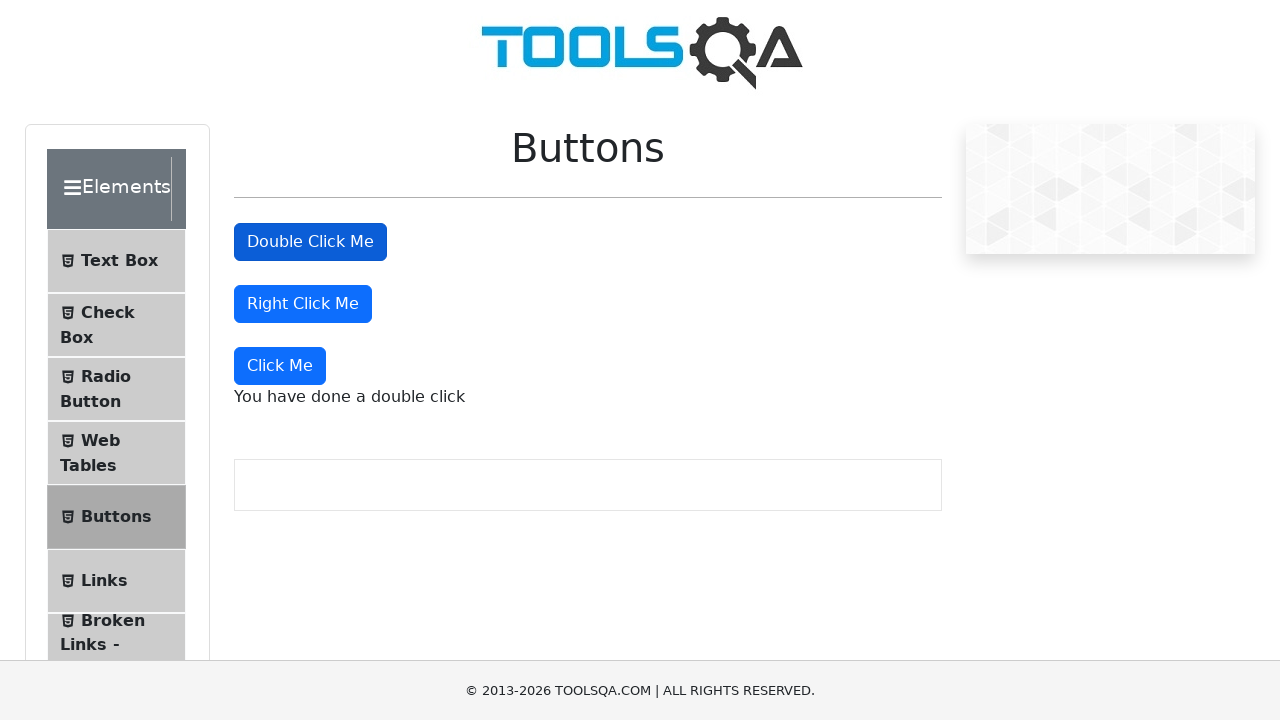

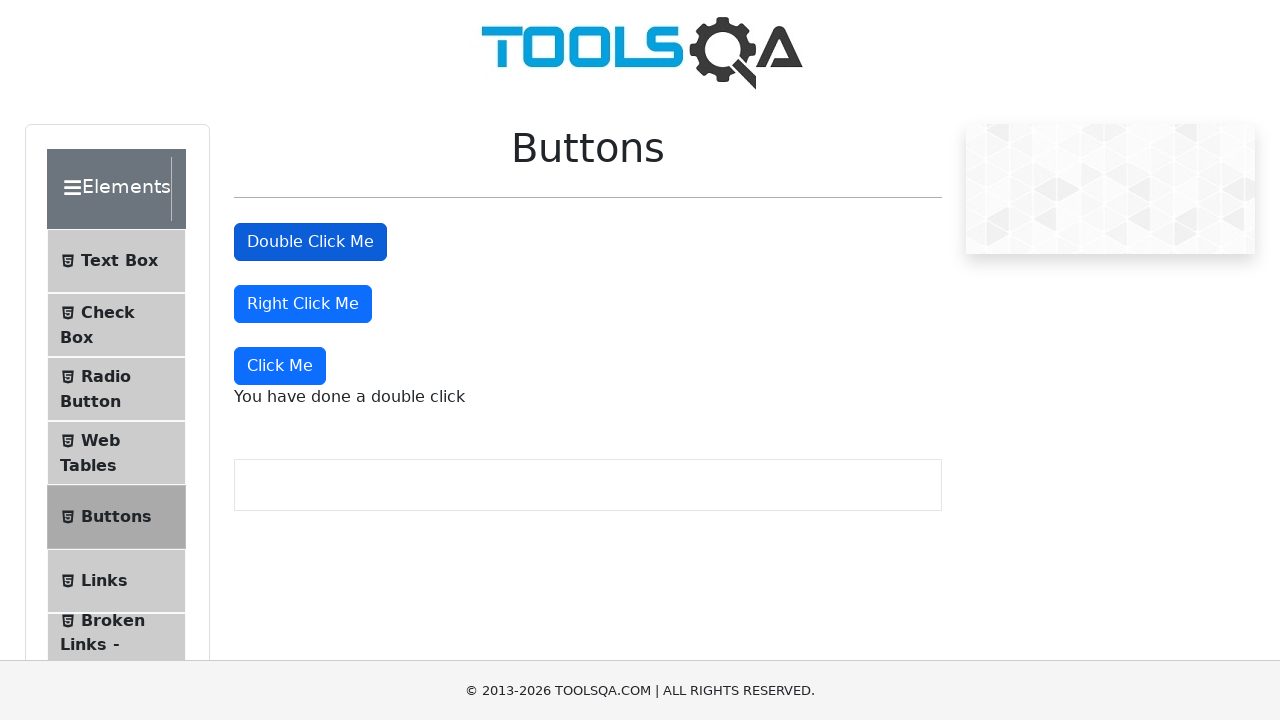